Tests searching for a book by a single-word book name "Gitanjali" and verifies the result is displayed

Starting URL: https://www.sharelane.com/cgi-bin/main.py

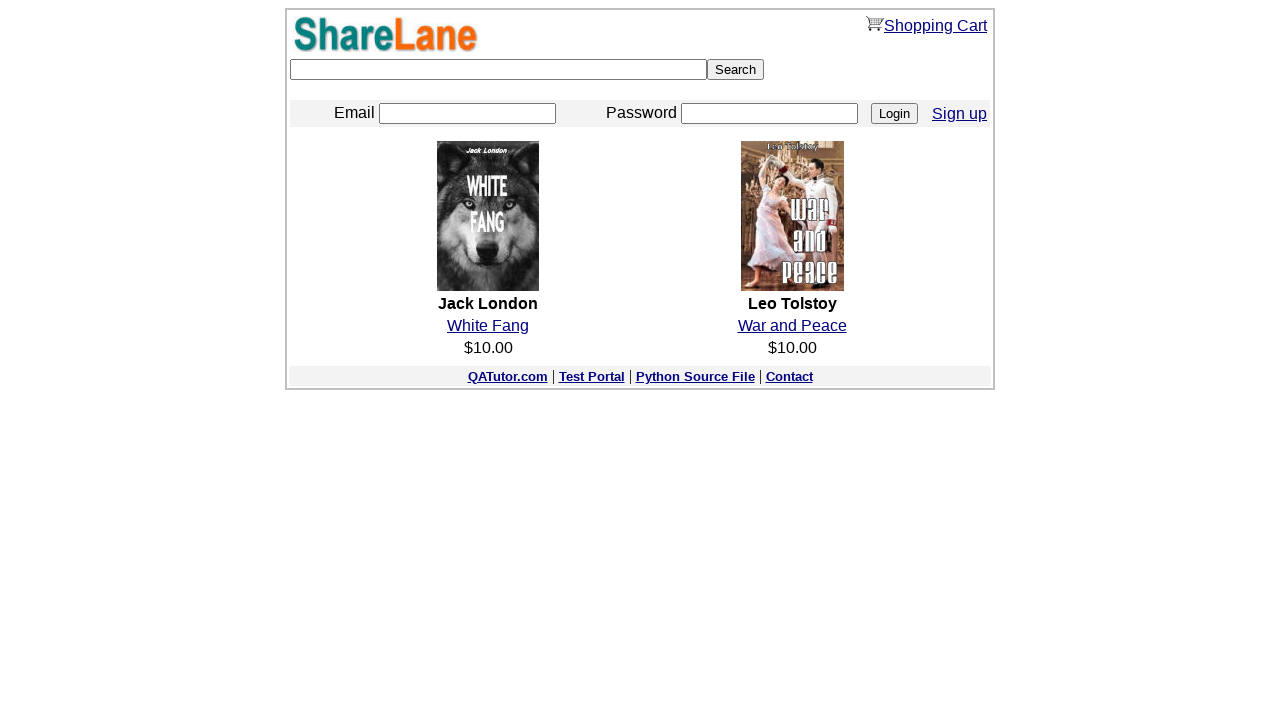

Filled search field with book name 'Gitanjali' on input[name='keyword']
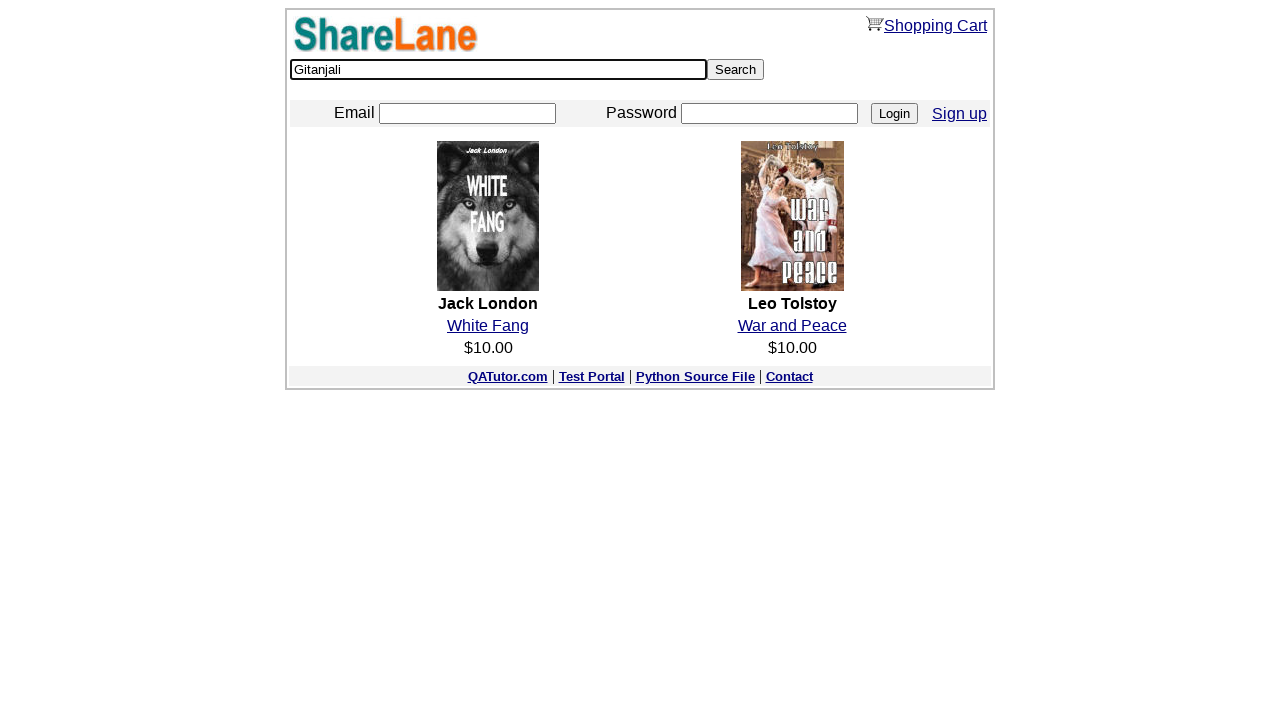

Clicked search button to search for book at (736, 70) on input[type='submit'][value='Search']
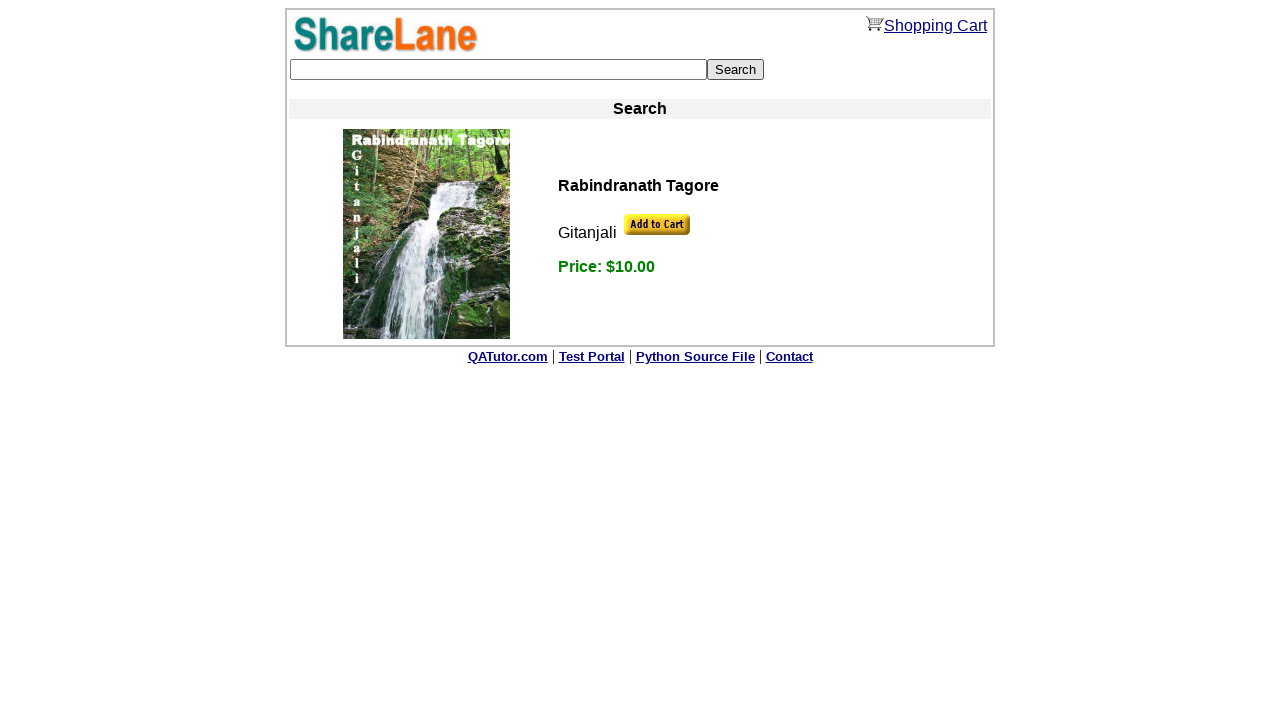

Verified search result 'Gitanjali' is displayed
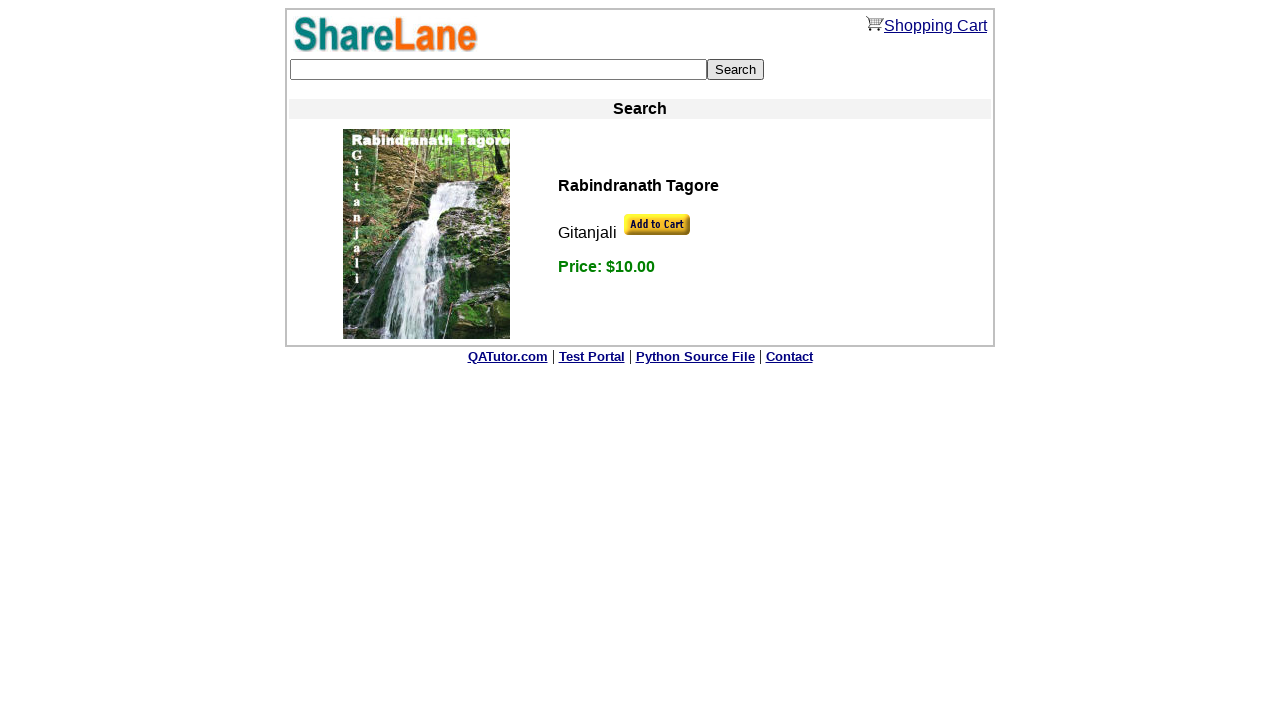

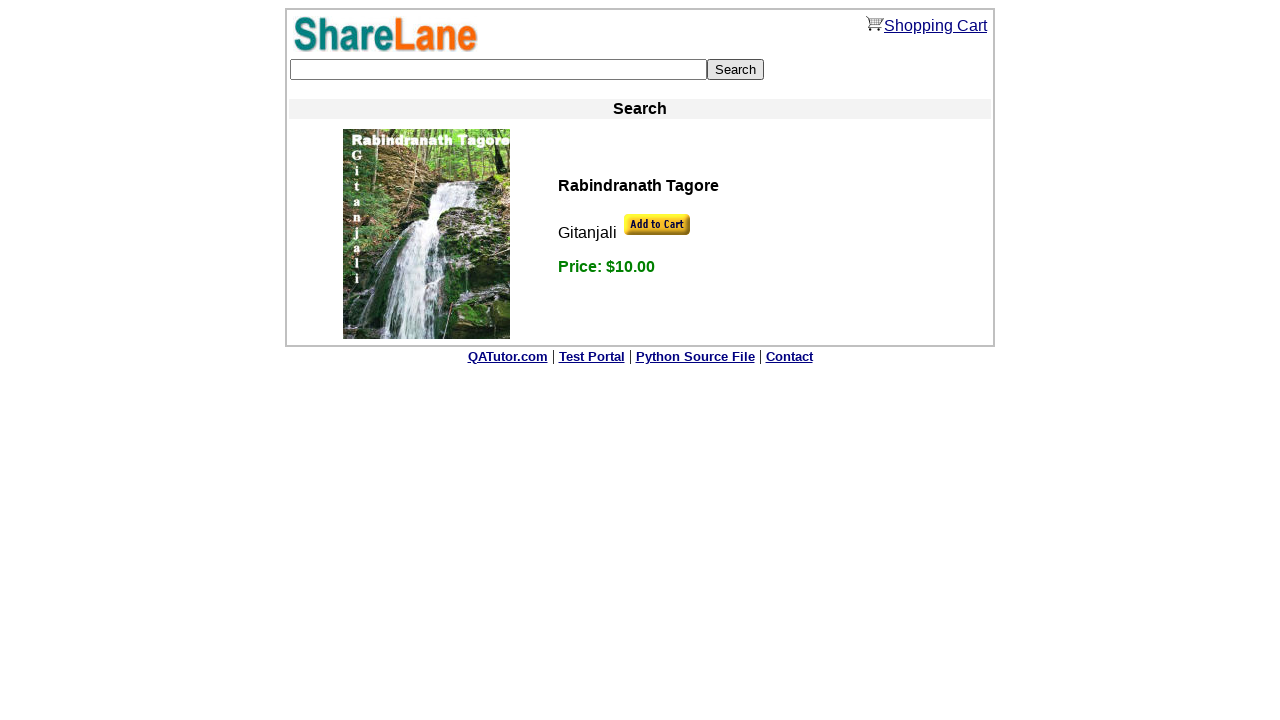